Tests the vegetable shop by finding specific products (Cucumber, Brocolli, Beetroot) from the product list and clicking the "Add to Cart" button for each matching item.

Starting URL: https://rahulshettyacademy.com/seleniumPractise/

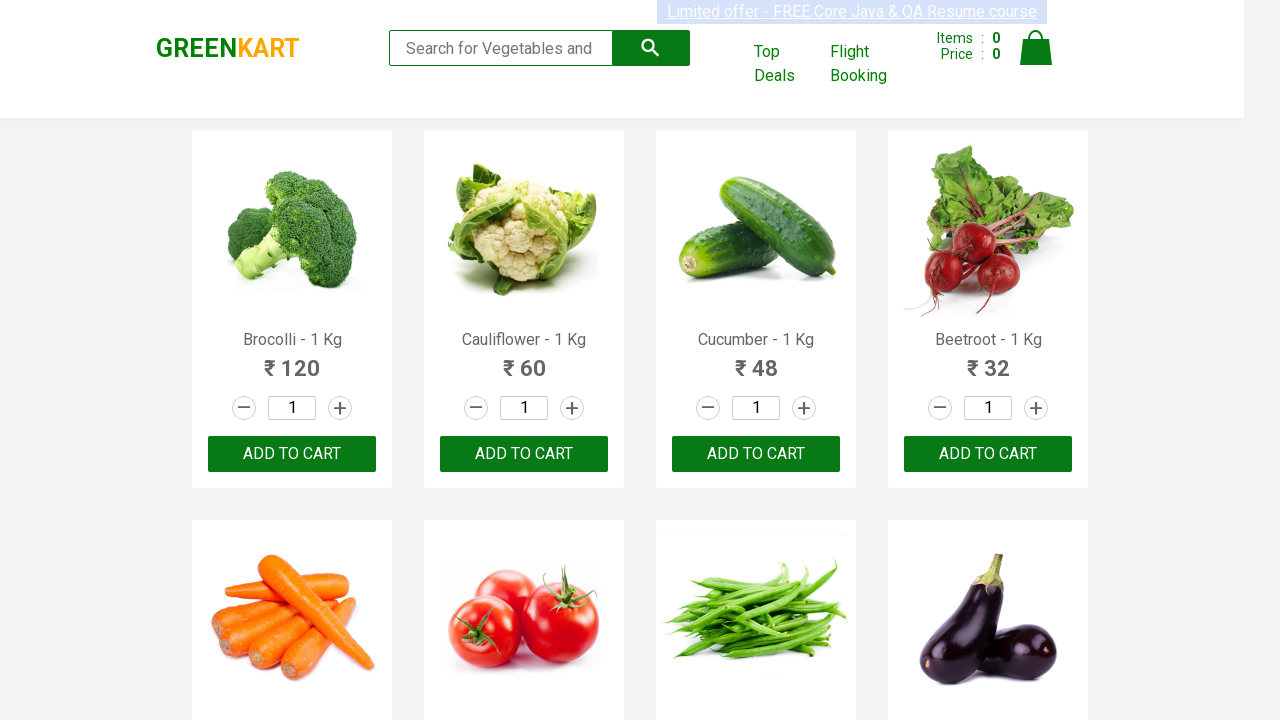

Waited for product names to load
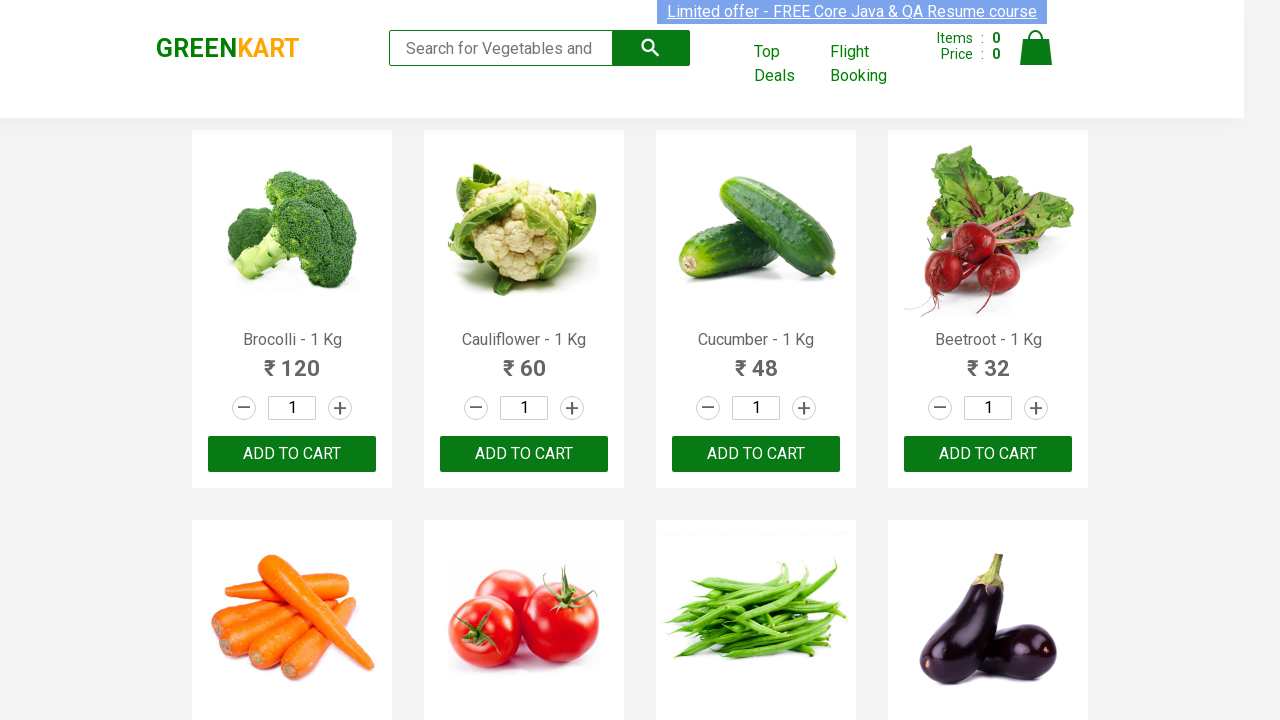

Retrieved all product name elements
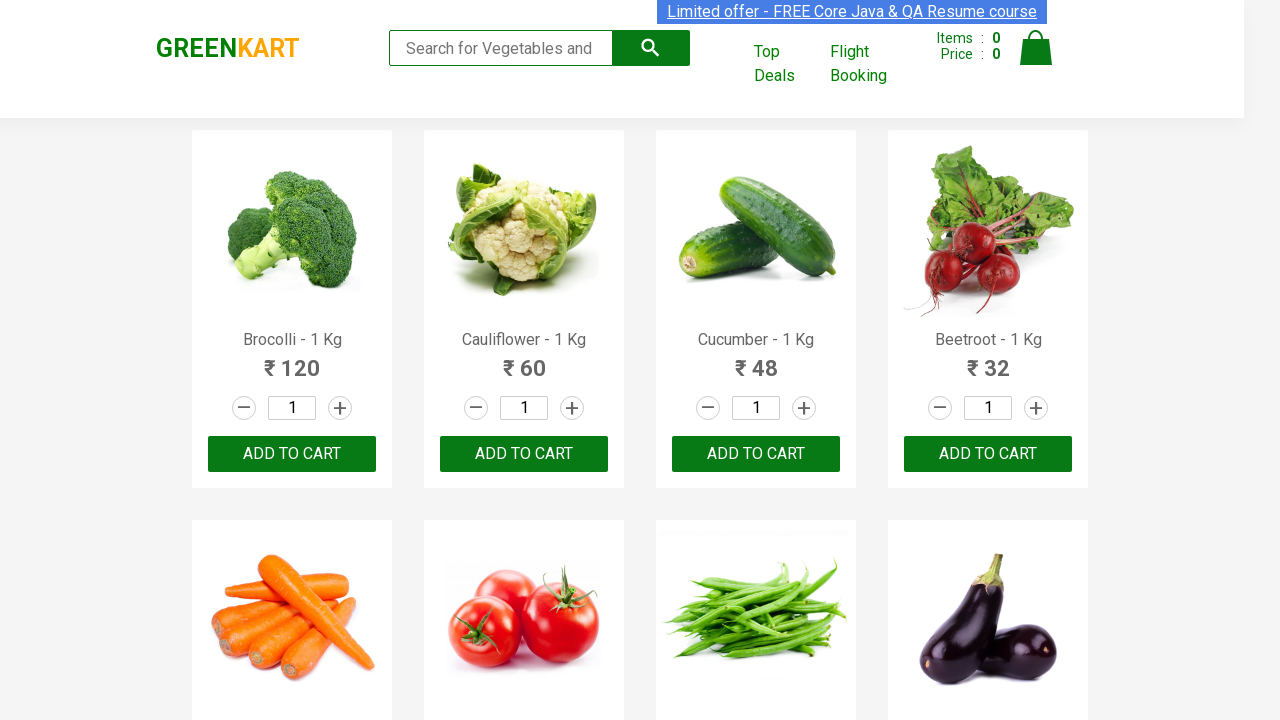

Added 'Brocolli' to cart (1 of 3) at (292, 454) on xpath=//div[@class='product-action']/button >> nth=0
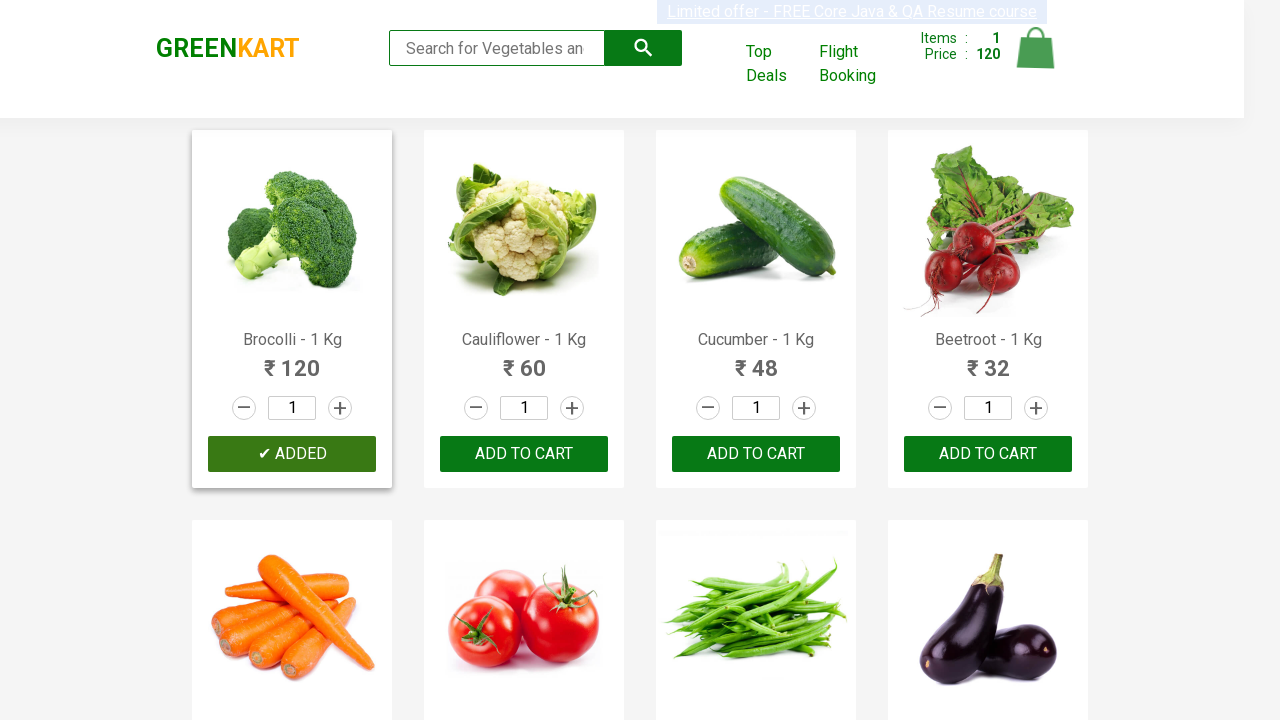

Added 'Cucumber' to cart (2 of 3) at (756, 454) on xpath=//div[@class='product-action']/button >> nth=2
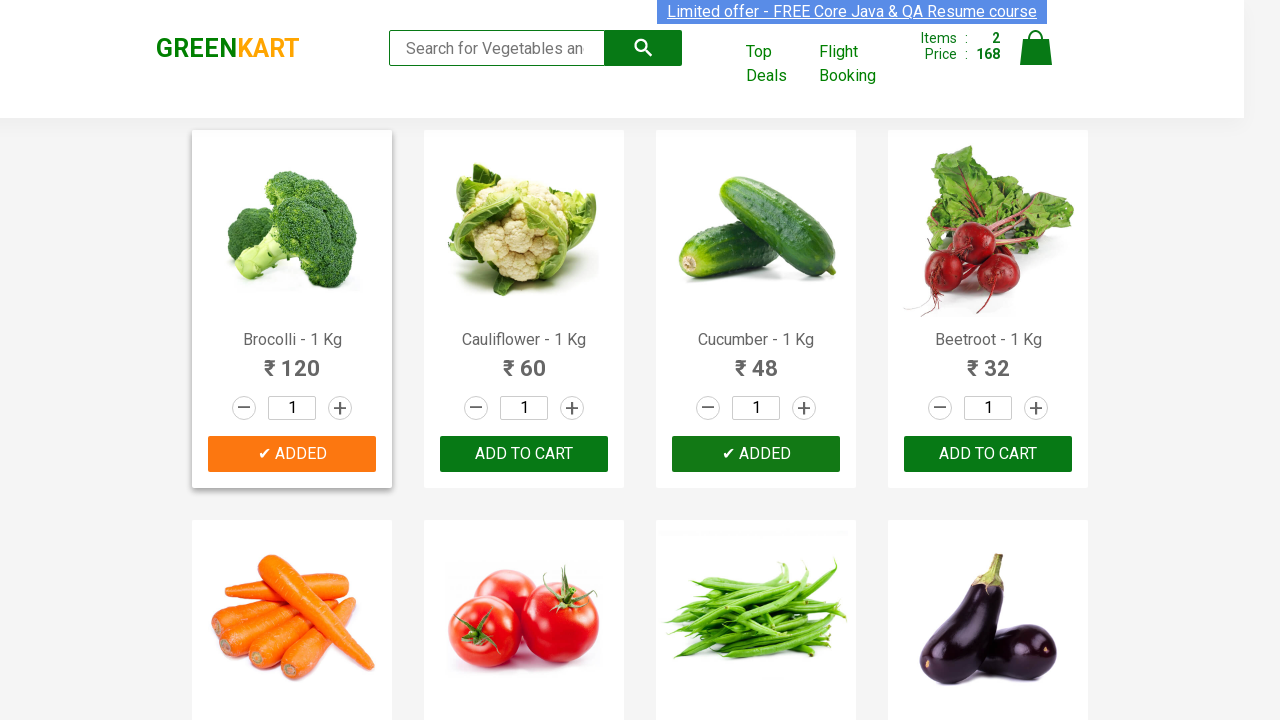

Added 'Beetroot' to cart (3 of 3) at (988, 454) on xpath=//div[@class='product-action']/button >> nth=3
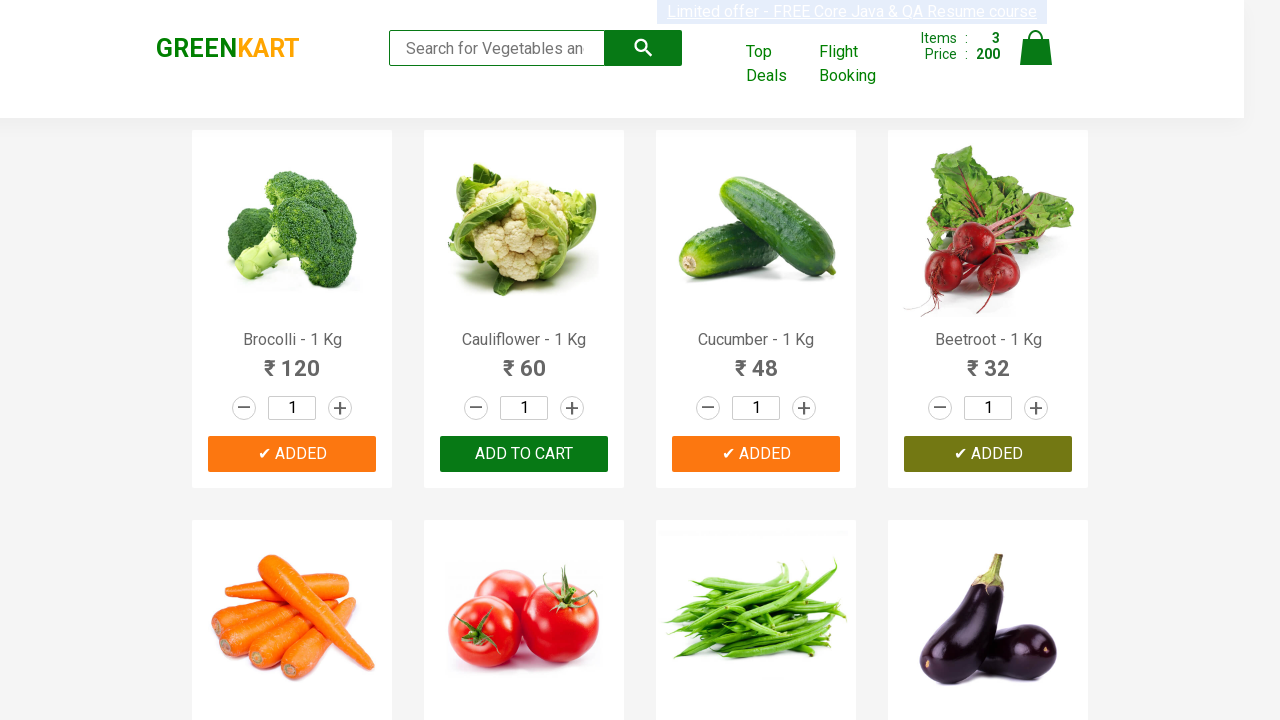

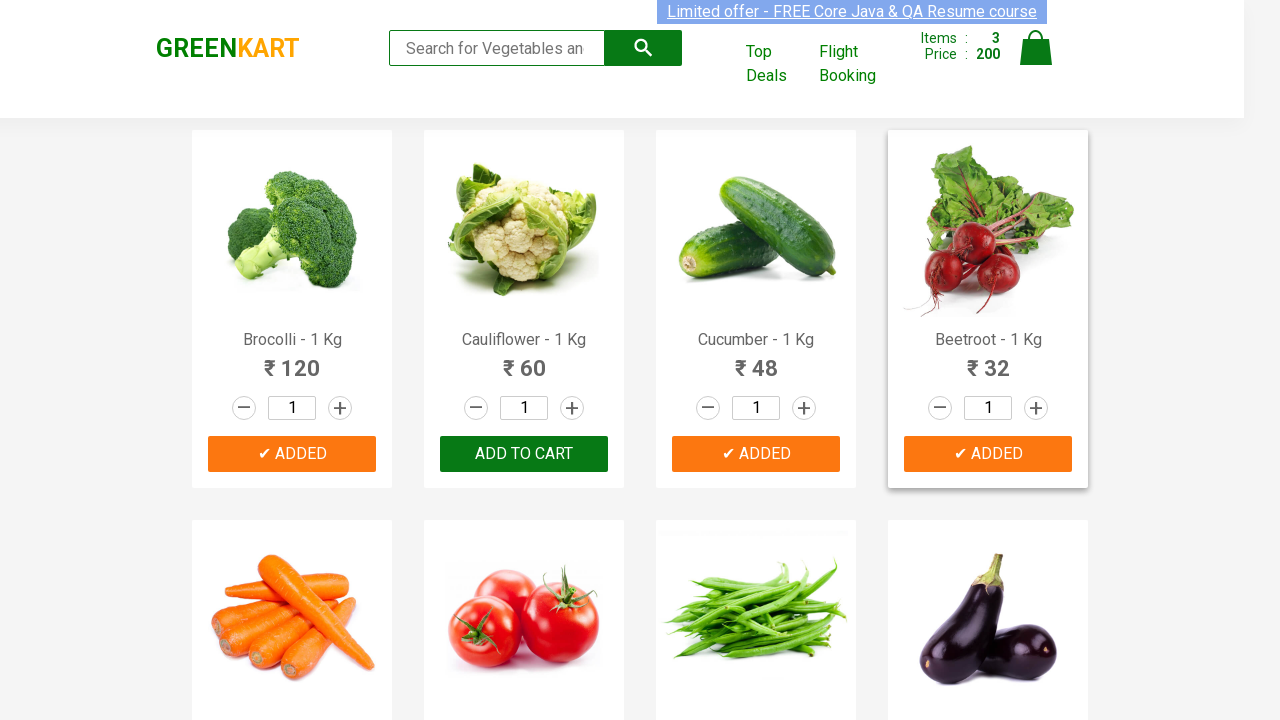